Tests that clicking the Due column header twice sorts the numeric values in descending order.

Starting URL: http://the-internet.herokuapp.com/tables

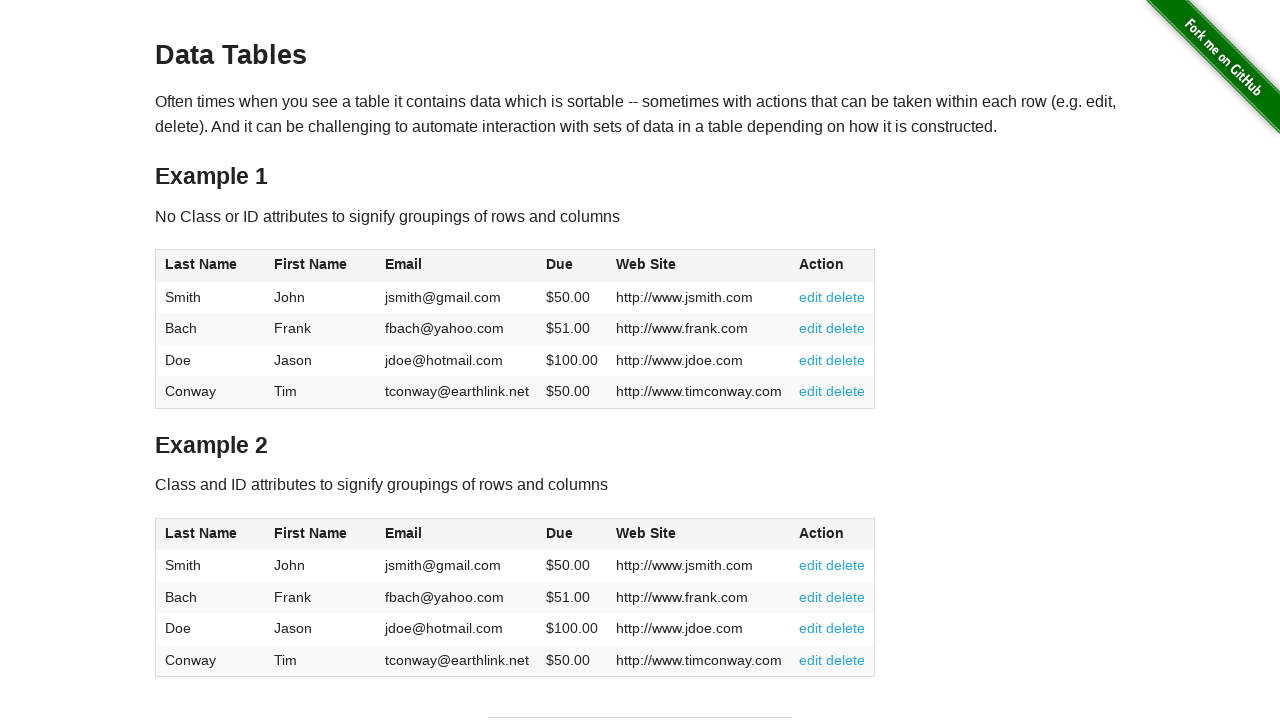

Clicked Due column header first time for ascending sort at (572, 266) on #table1 thead tr th:nth-of-type(4)
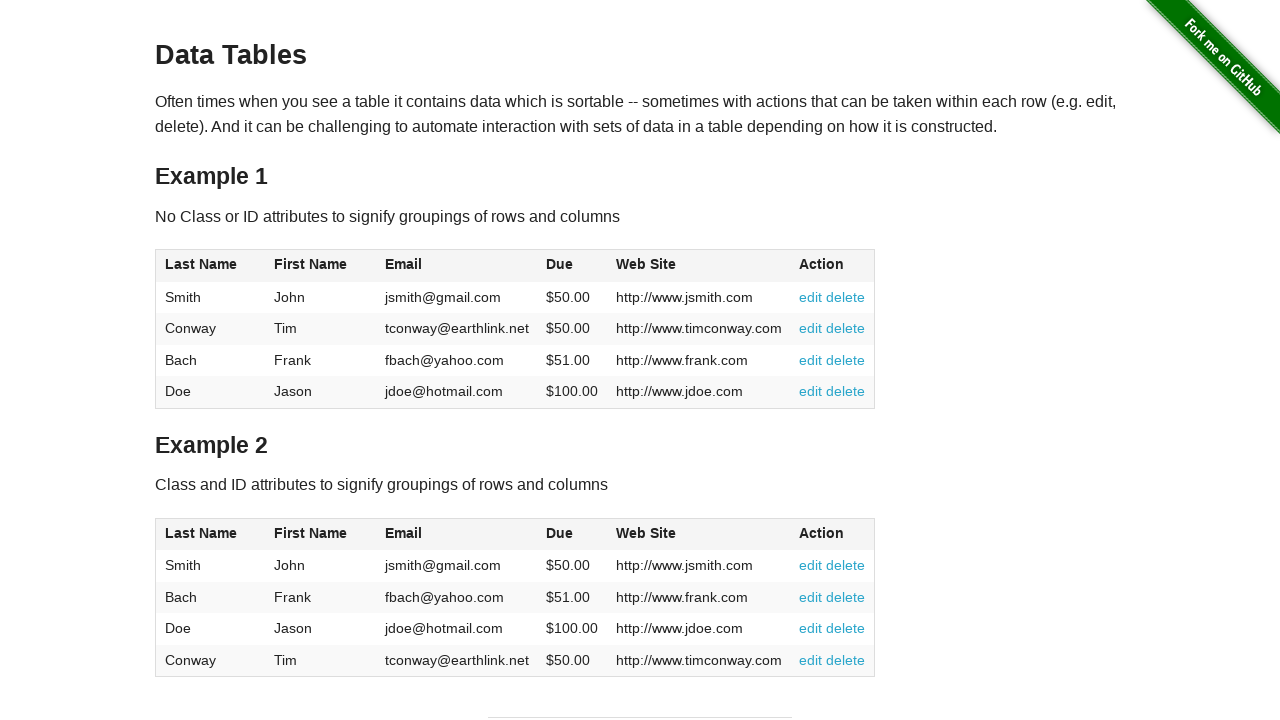

Clicked Due column header second time for descending sort at (572, 266) on #table1 thead tr th:nth-of-type(4)
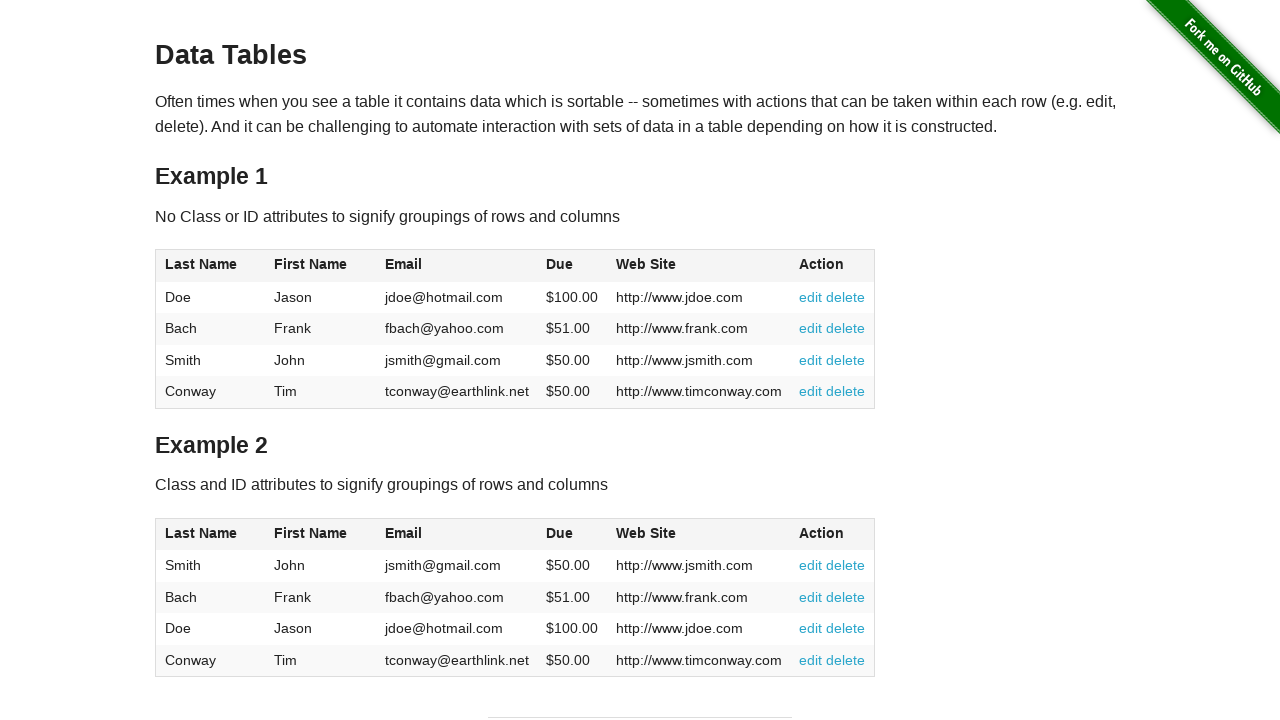

Table values loaded and numeric column is sorted in descending order
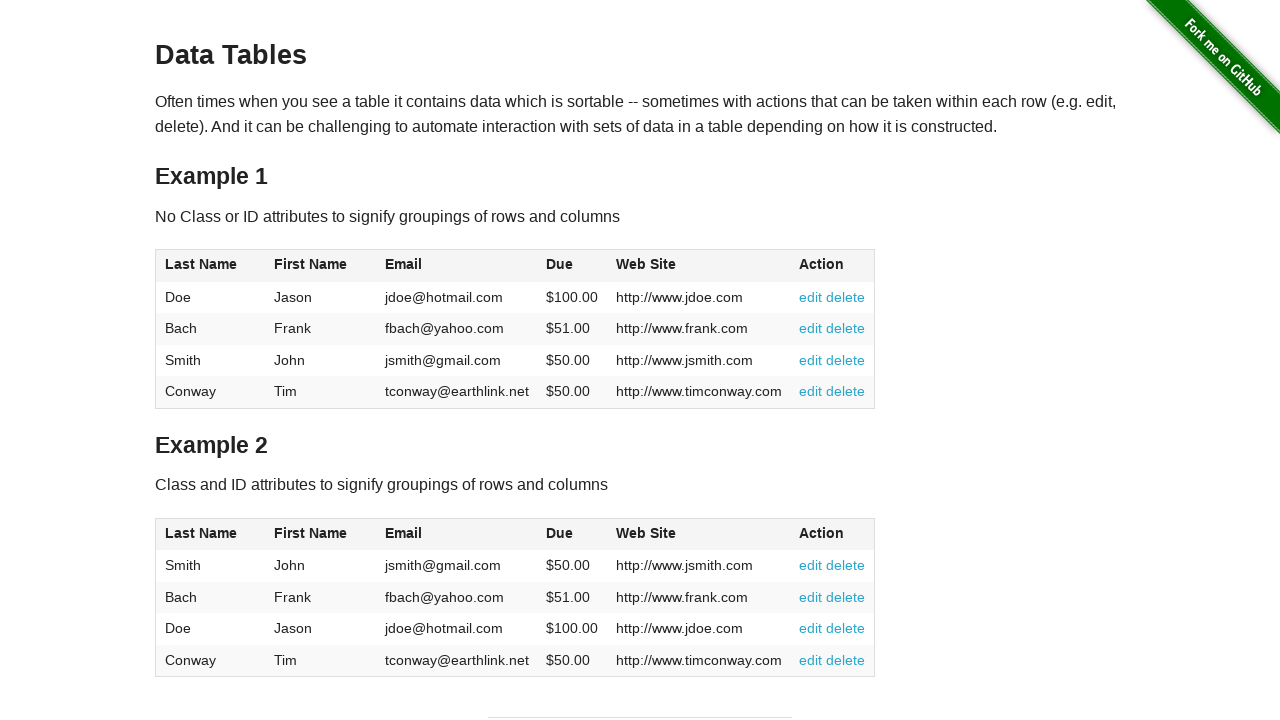

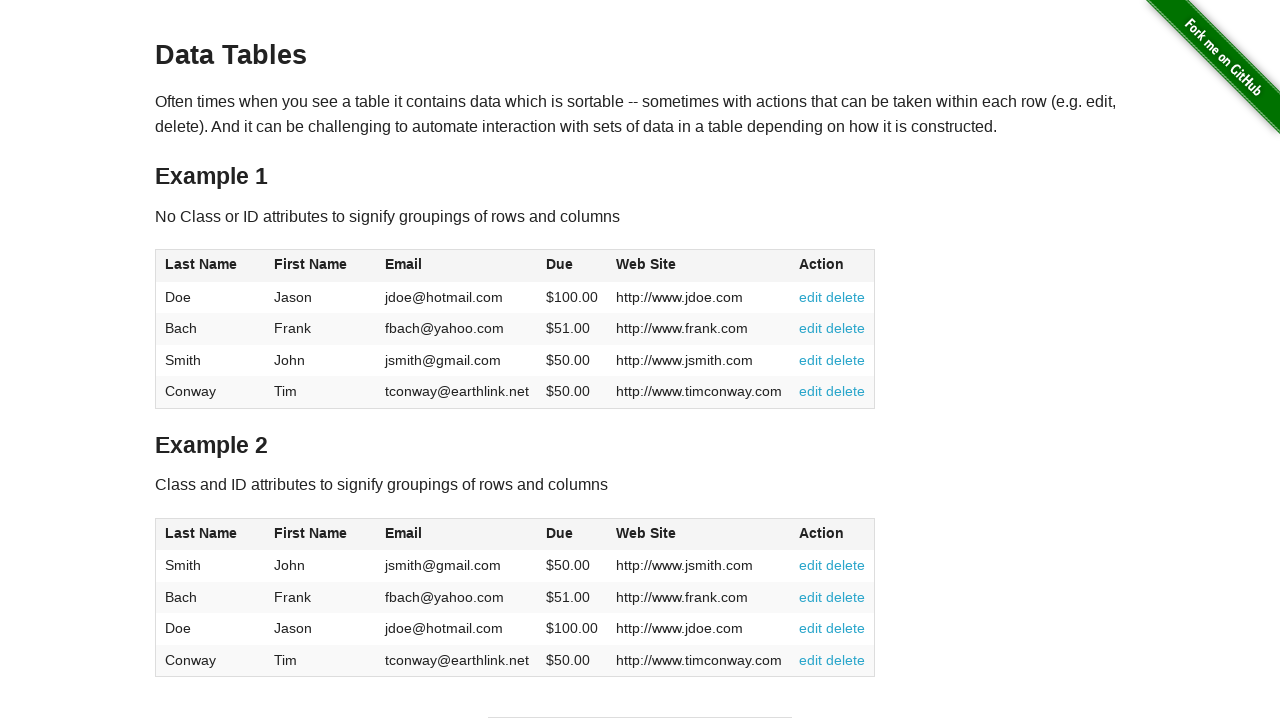